Tests the search functionality on python.org by entering a search query "tensorflow" and submitting the form, then verifying search results are displayed.

Starting URL: https://www.python.org

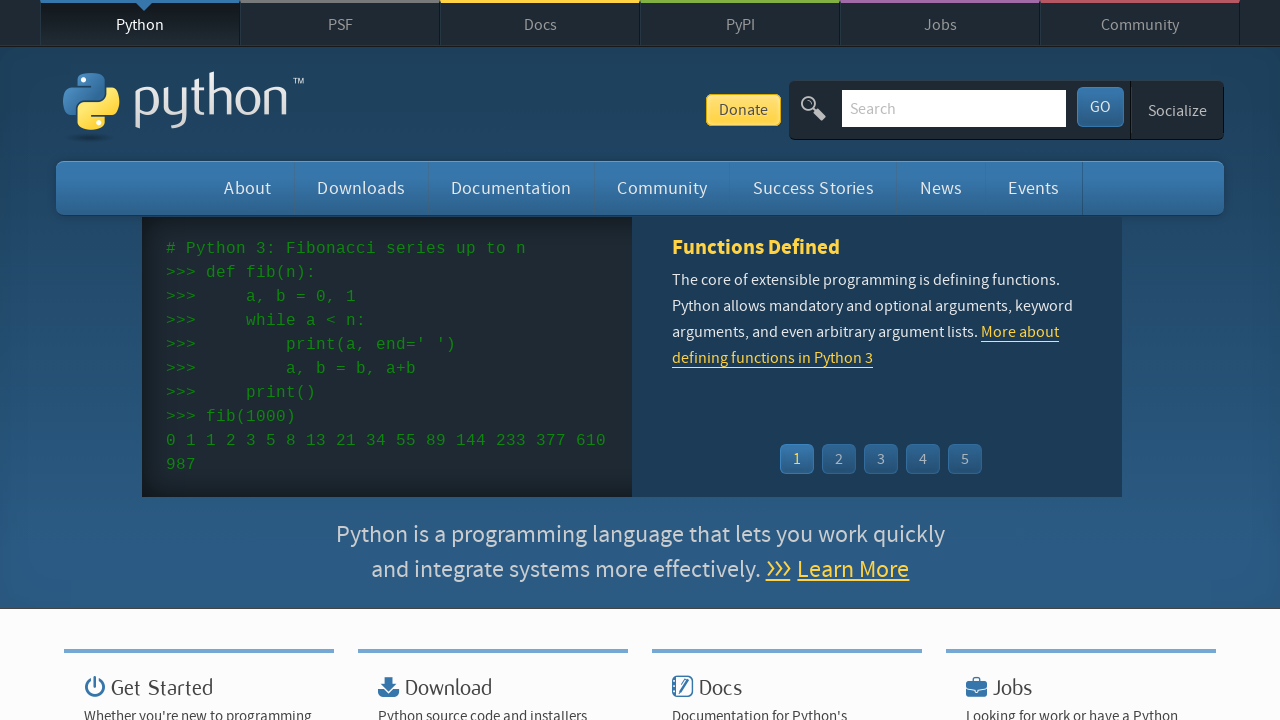

Filled search box with 'tensorflow' on input[name='q']
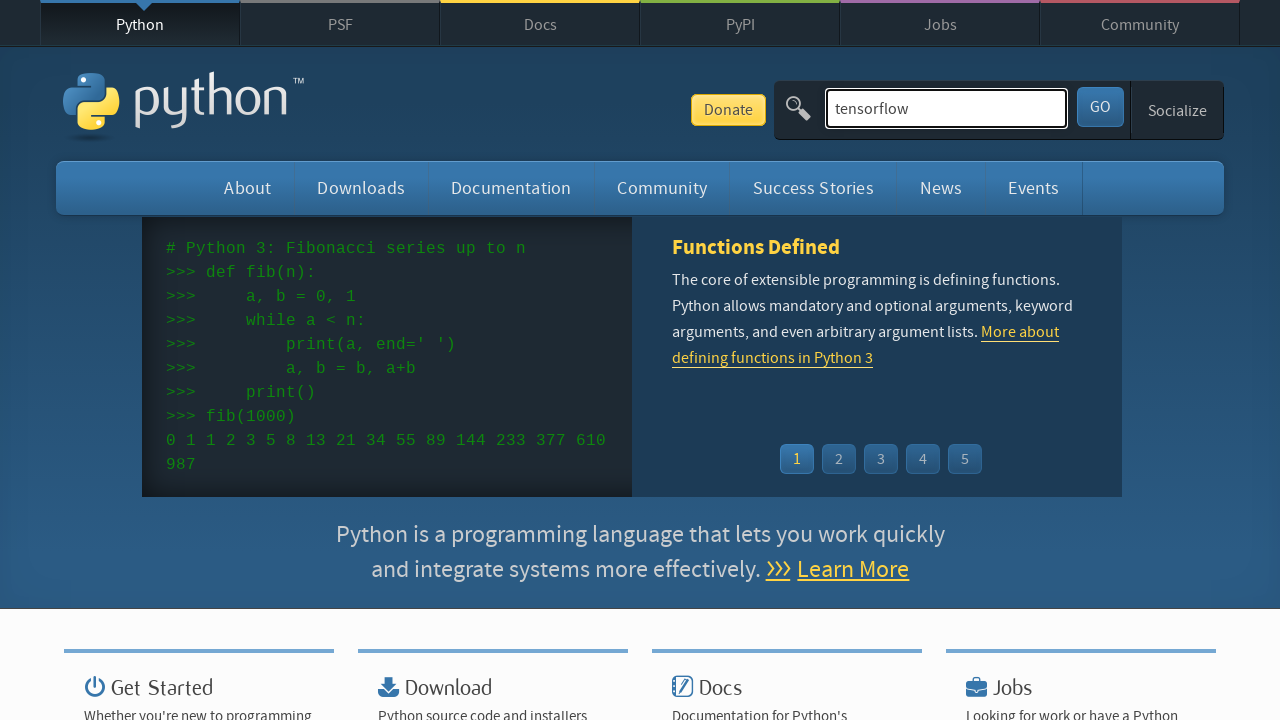

Pressed Enter to submit search query on input[name='q']
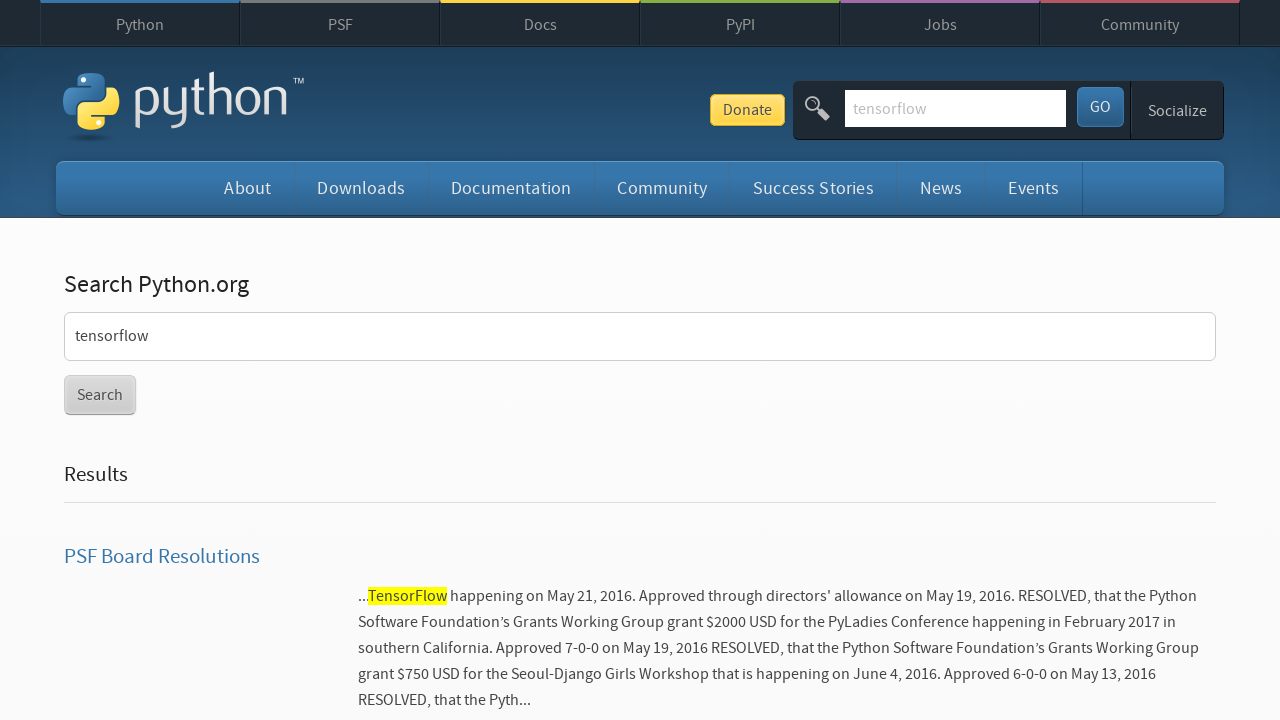

Search results loaded successfully
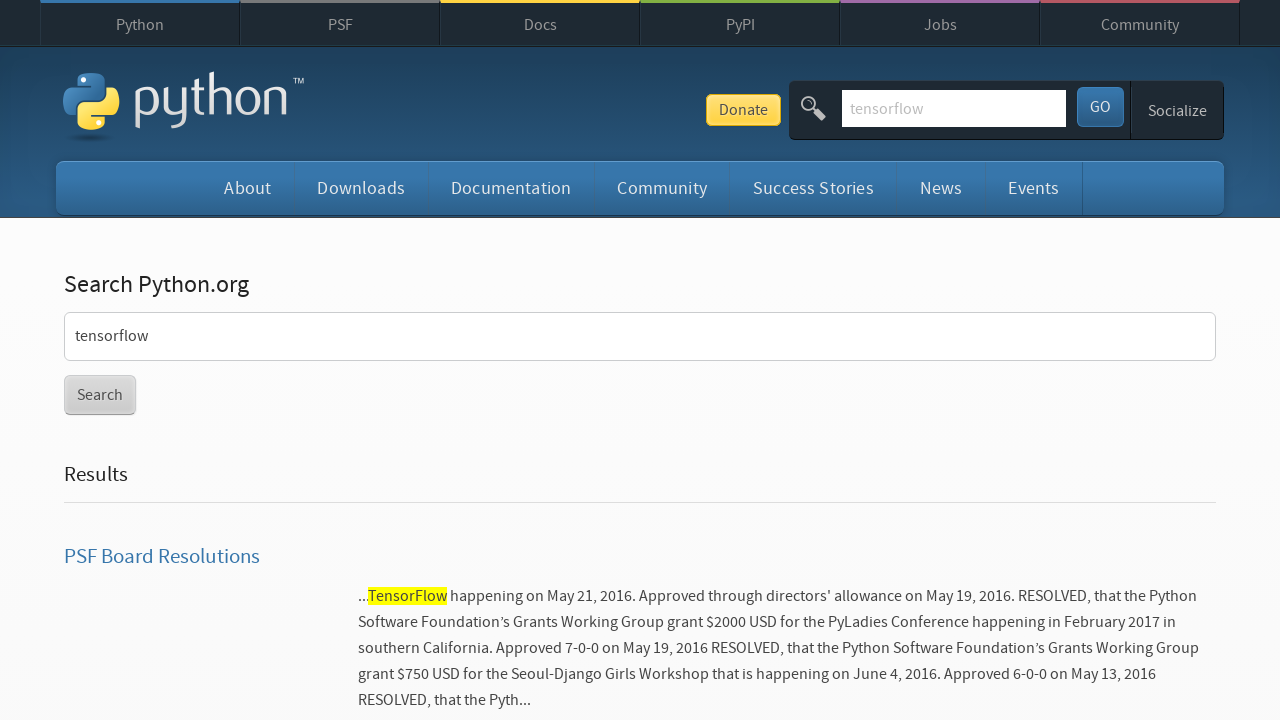

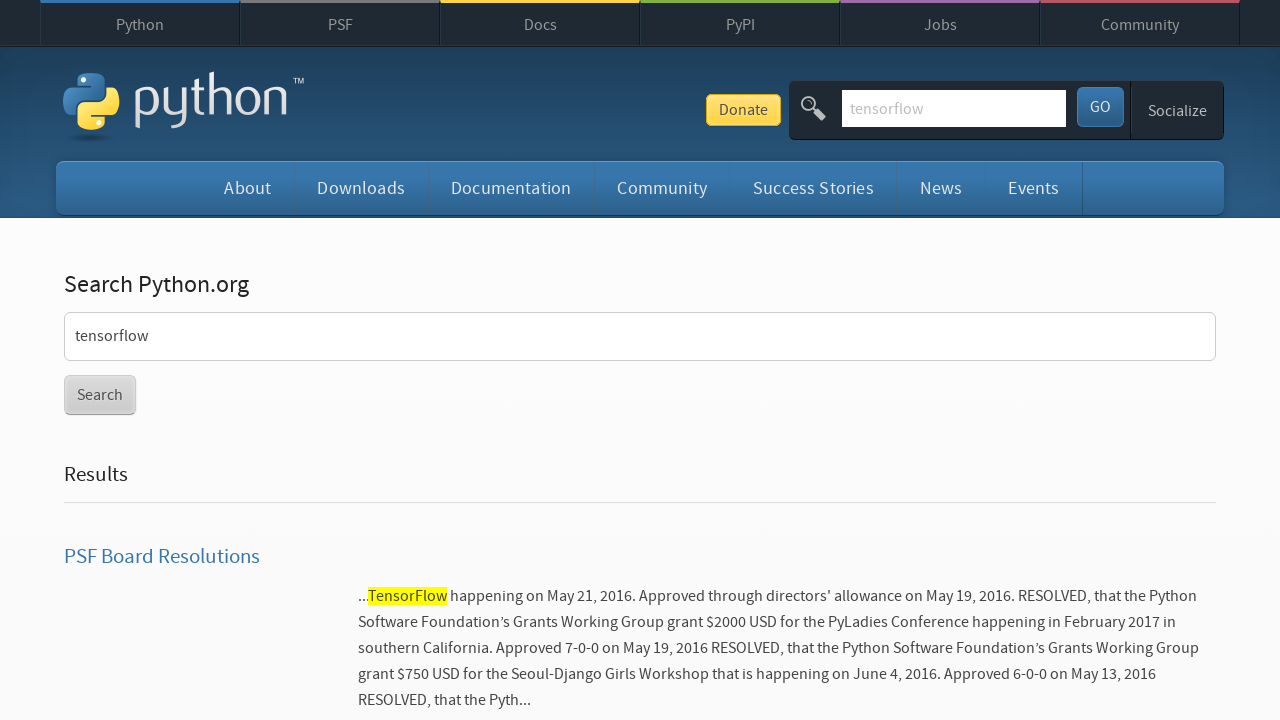